Tests various button interactions and properties on a demo page, including clicking buttons, checking if buttons are enabled, getting button positions, colors, and dimensions

Starting URL: https://leafground.com/button.xhtml

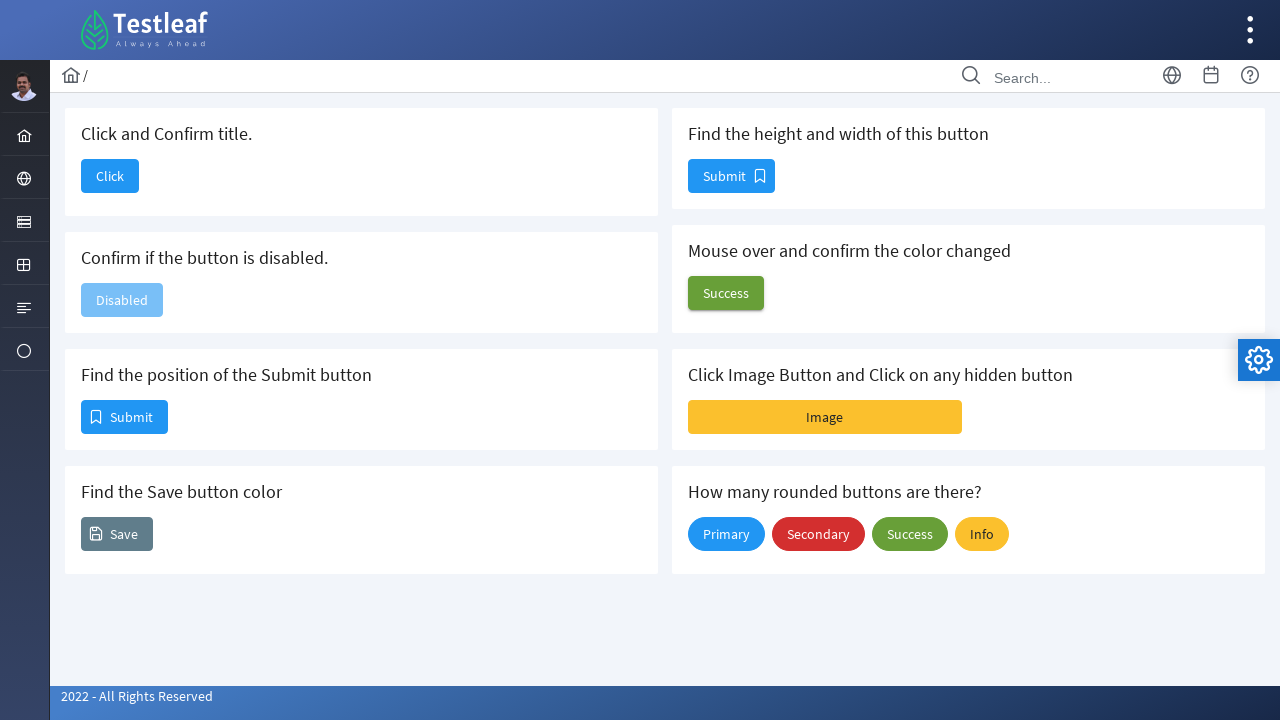

Clicked the first button to verify navigation at (110, 176) on xpath=//span[@class='ui-button-text ui-c']/parent::button[@id='j_idt88:j_idt90']
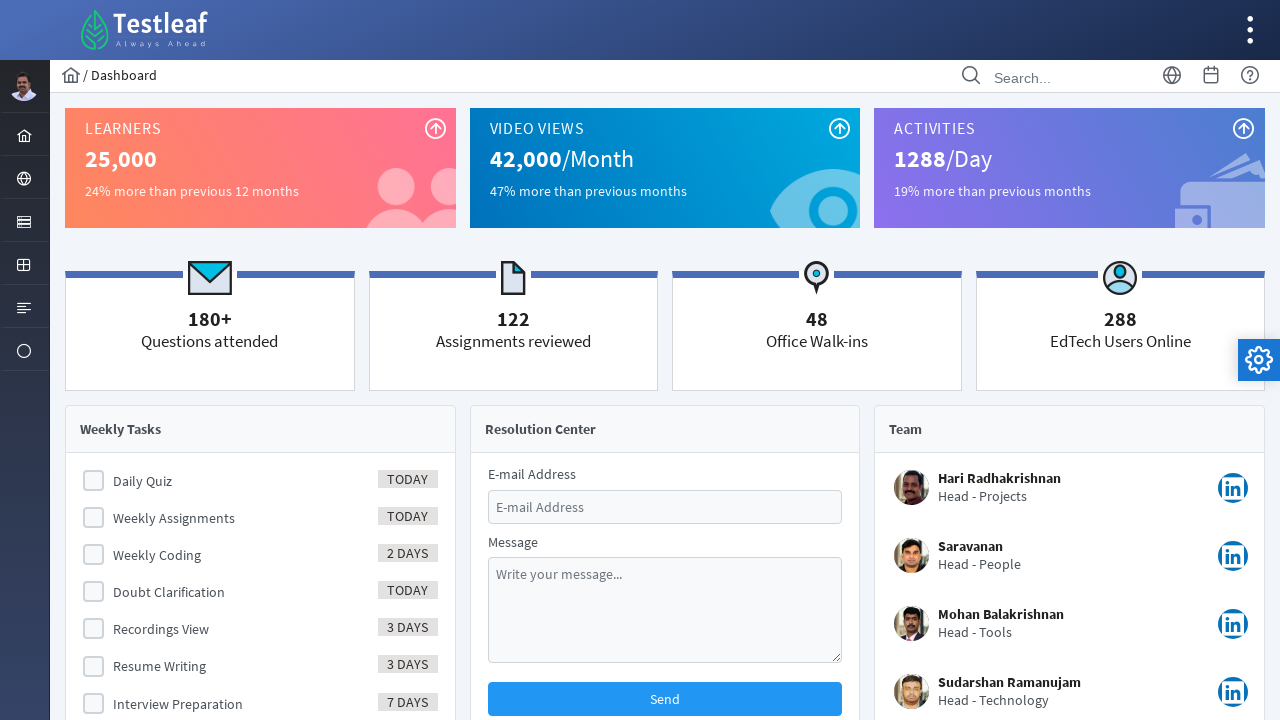

Waited 1 second for page to load
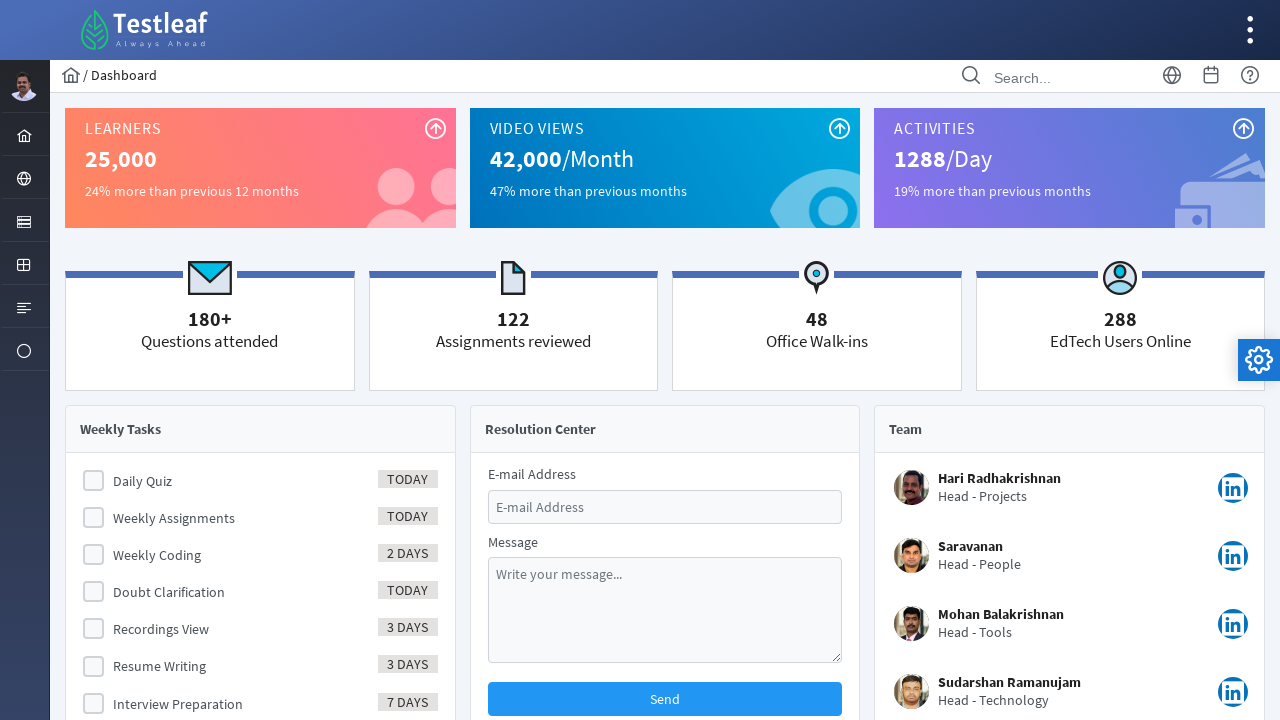

Retrieved page title: Dashboard
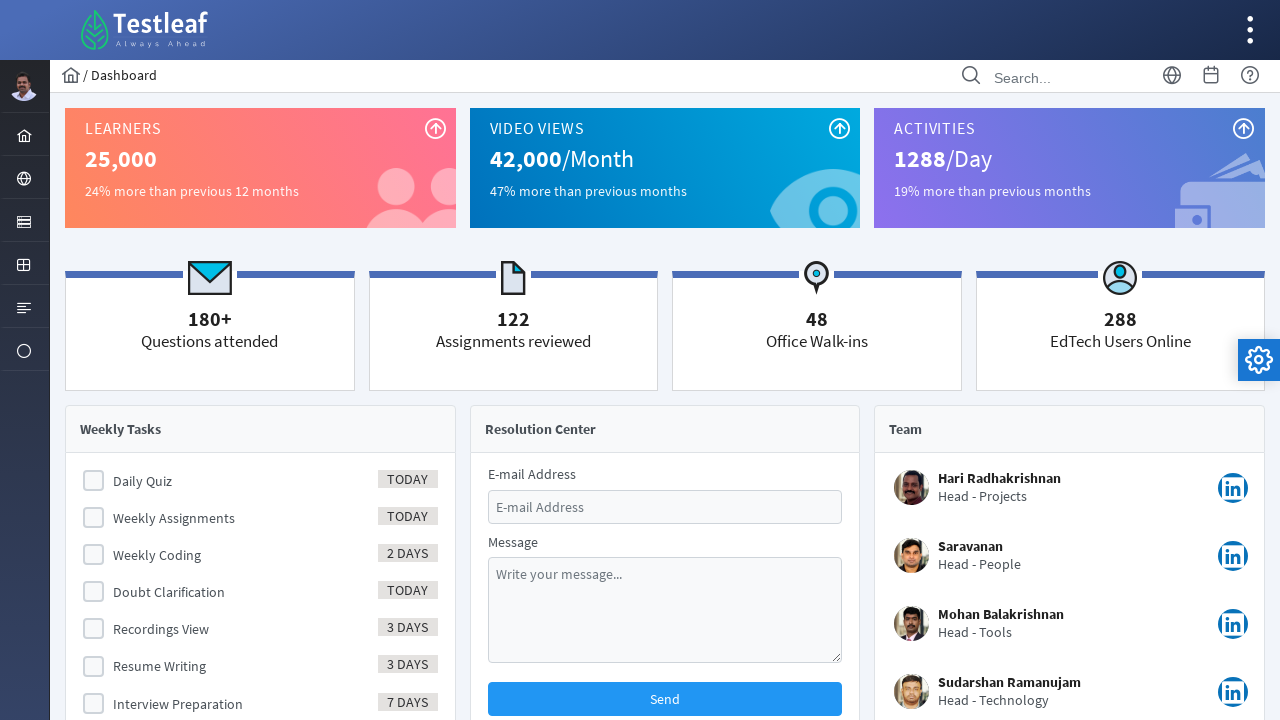

Navigated to https://leafground.com/button.xhtml
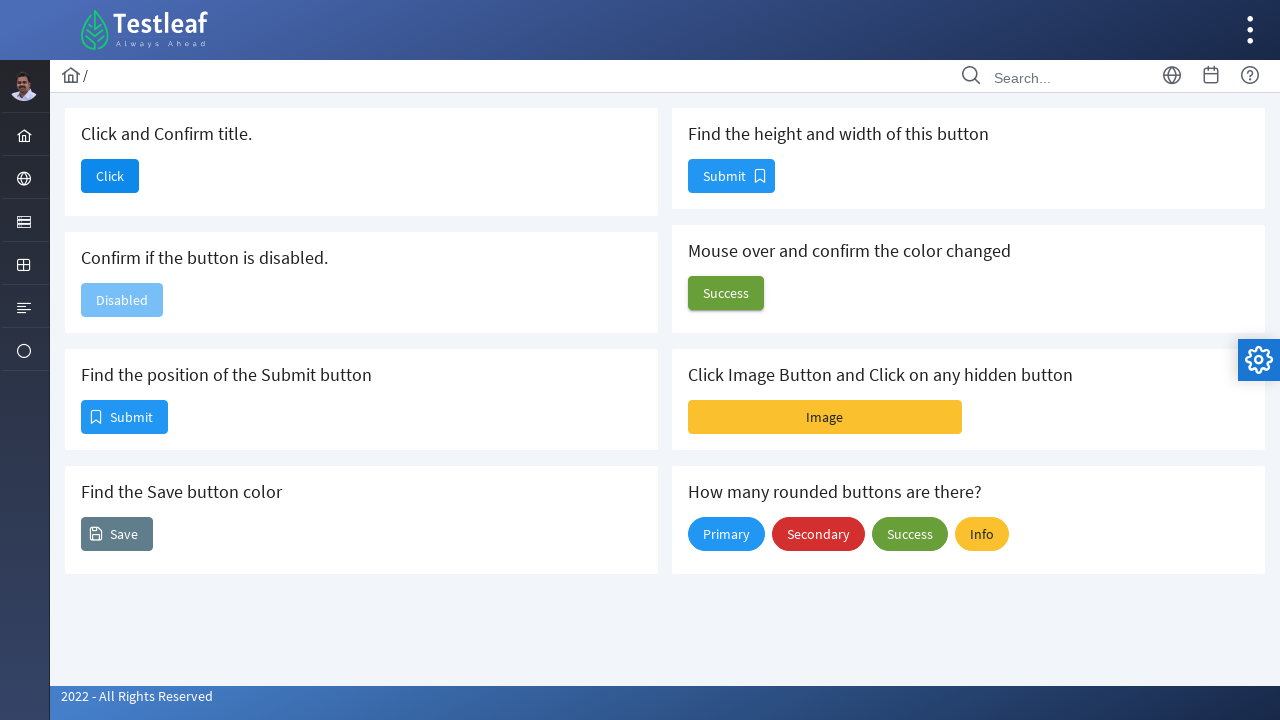

Waited 2 seconds for button page to load
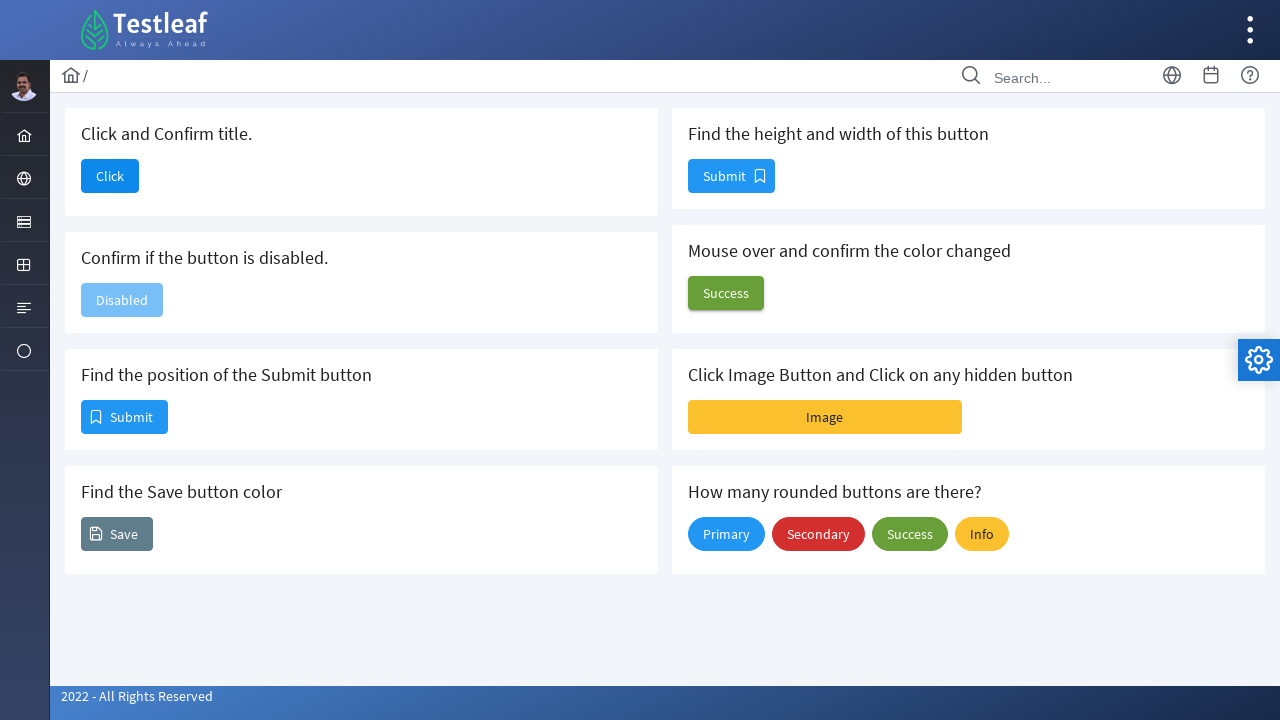

Checked if button is enabled: False
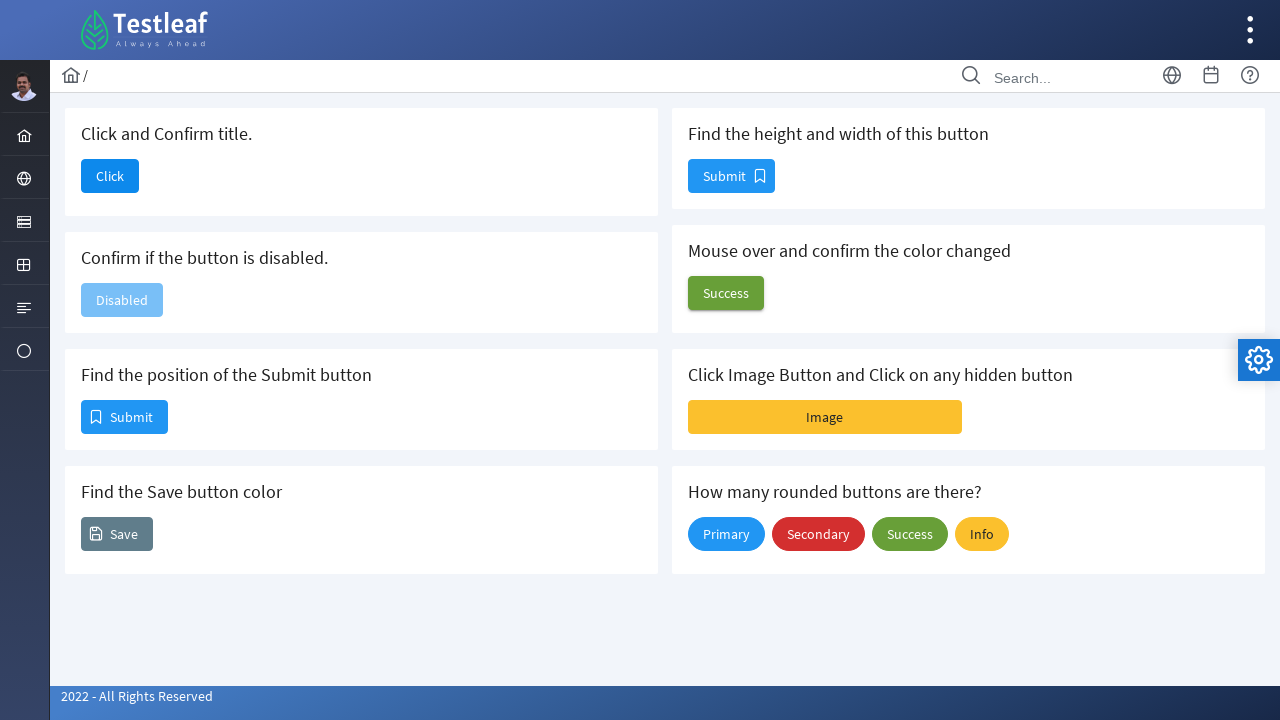

Retrieved bounding box for button position
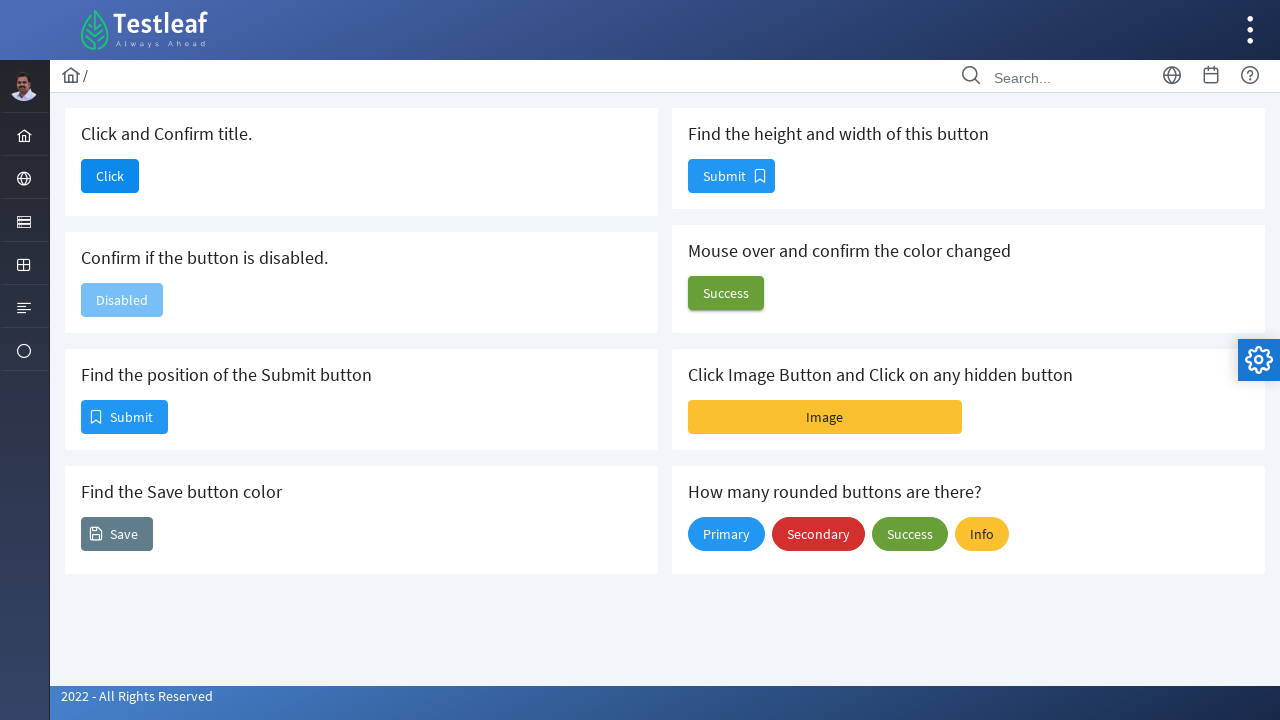

Button position - X: 81, Y: 400
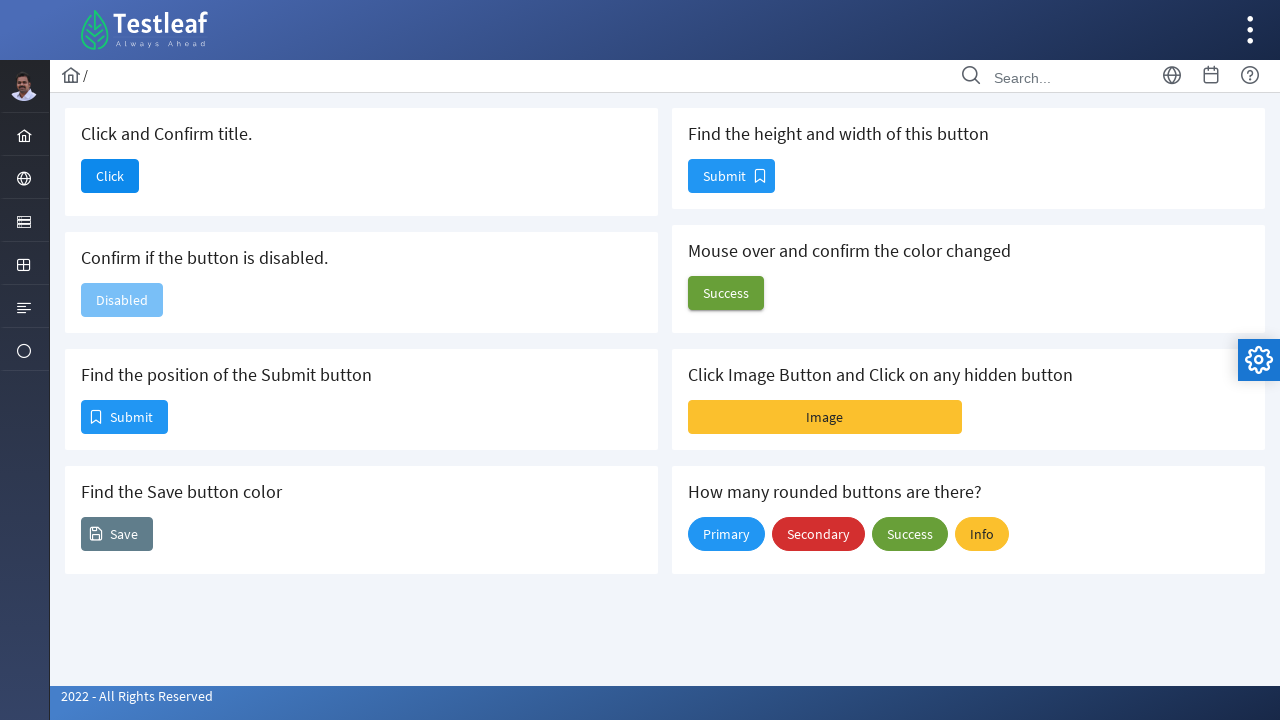

Retrieved button background CSS property: rgb(96, 125, 139) none repeat scroll 0% 0% / auto padding-box border-box
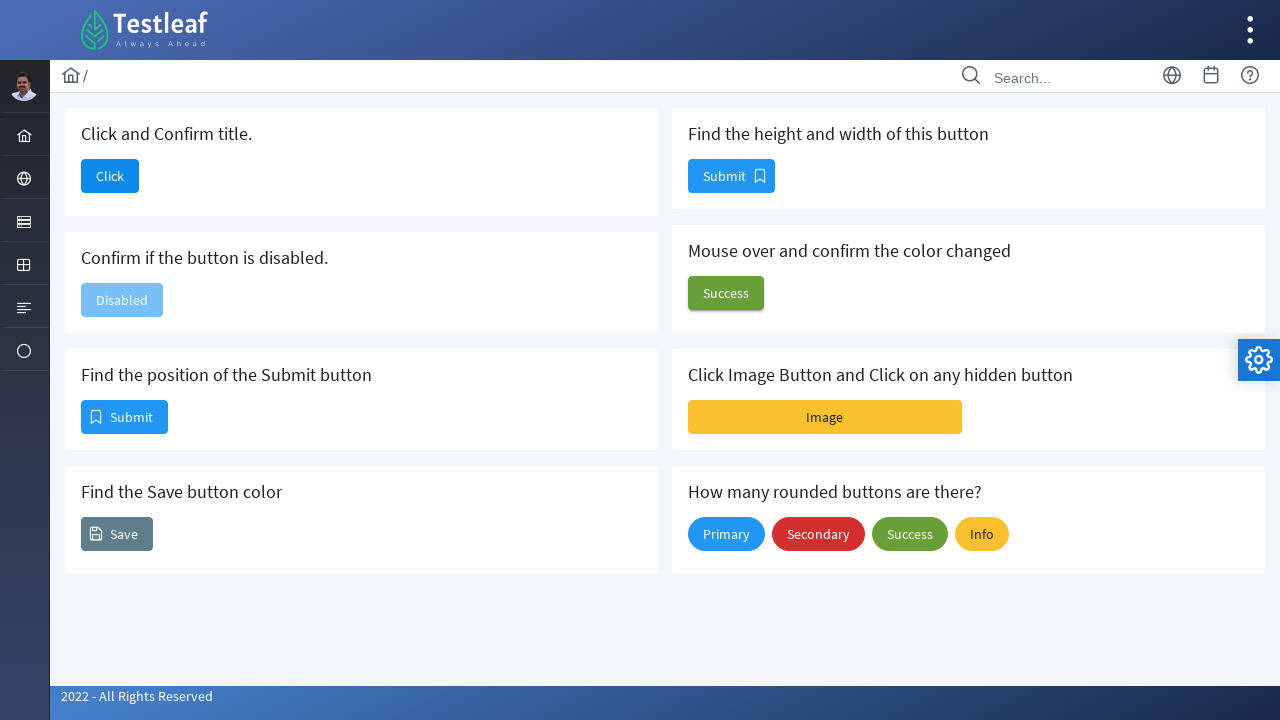

Retrieved bounding box for button dimensions
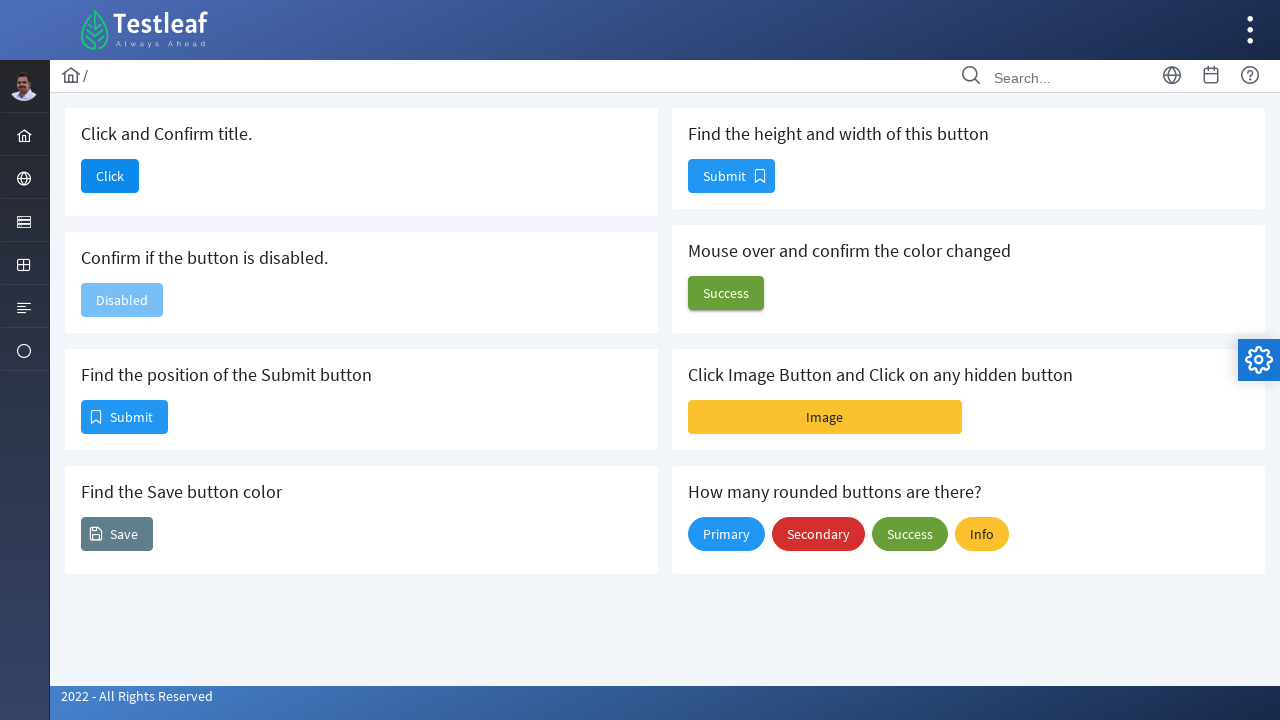

Button dimensions - Width: 87, Height: 34
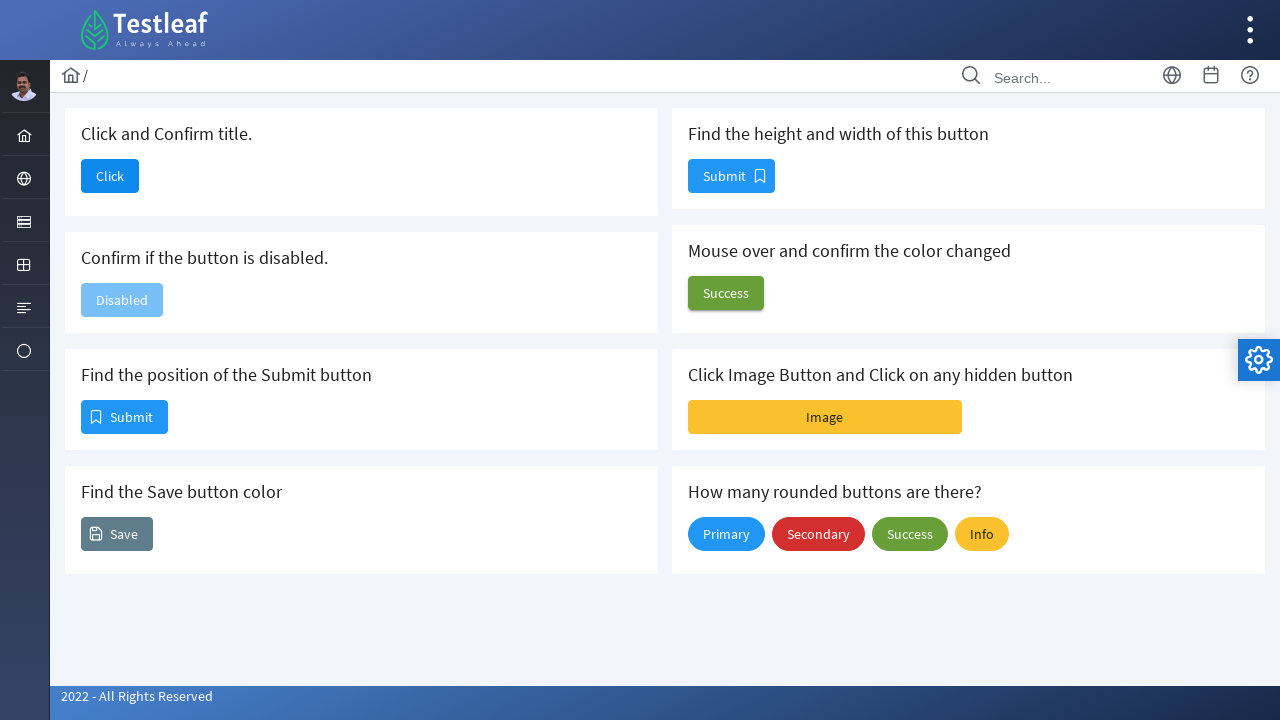

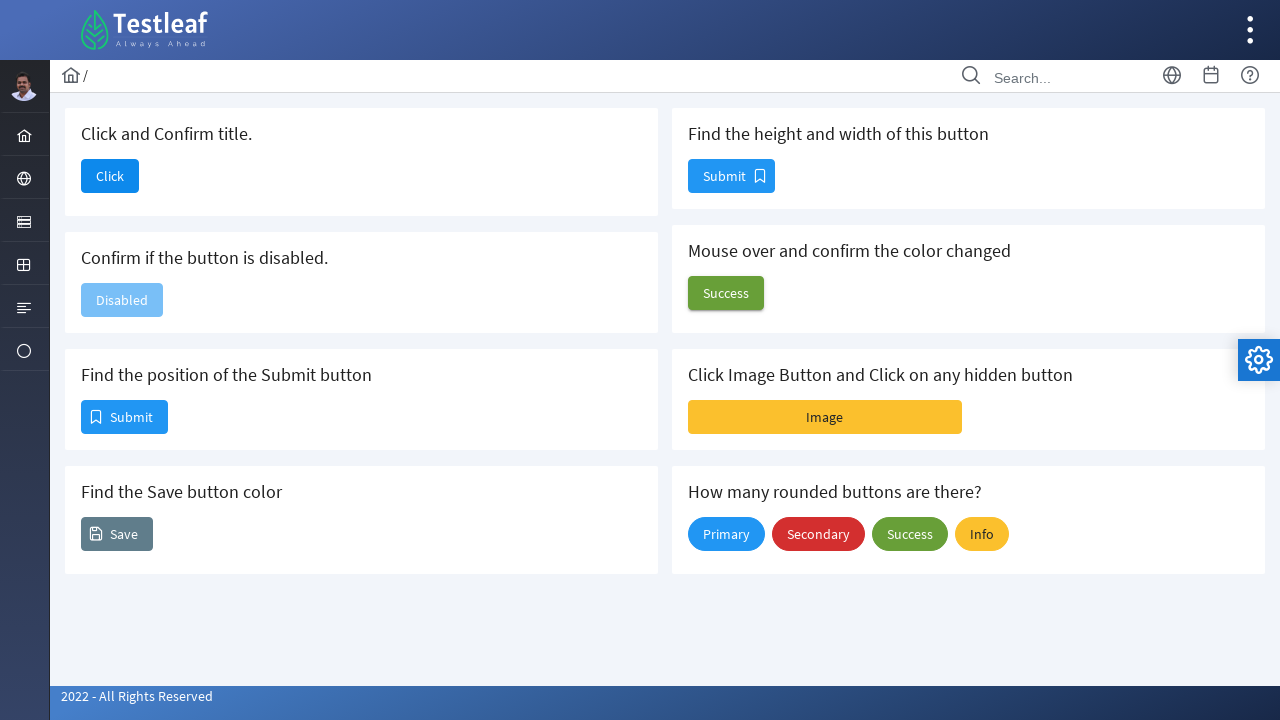